Tests the Dropdown functionality by navigating to the dropdown page, verifying dropdown state, and selecting an option by index

Starting URL: https://the-internet.herokuapp.com/

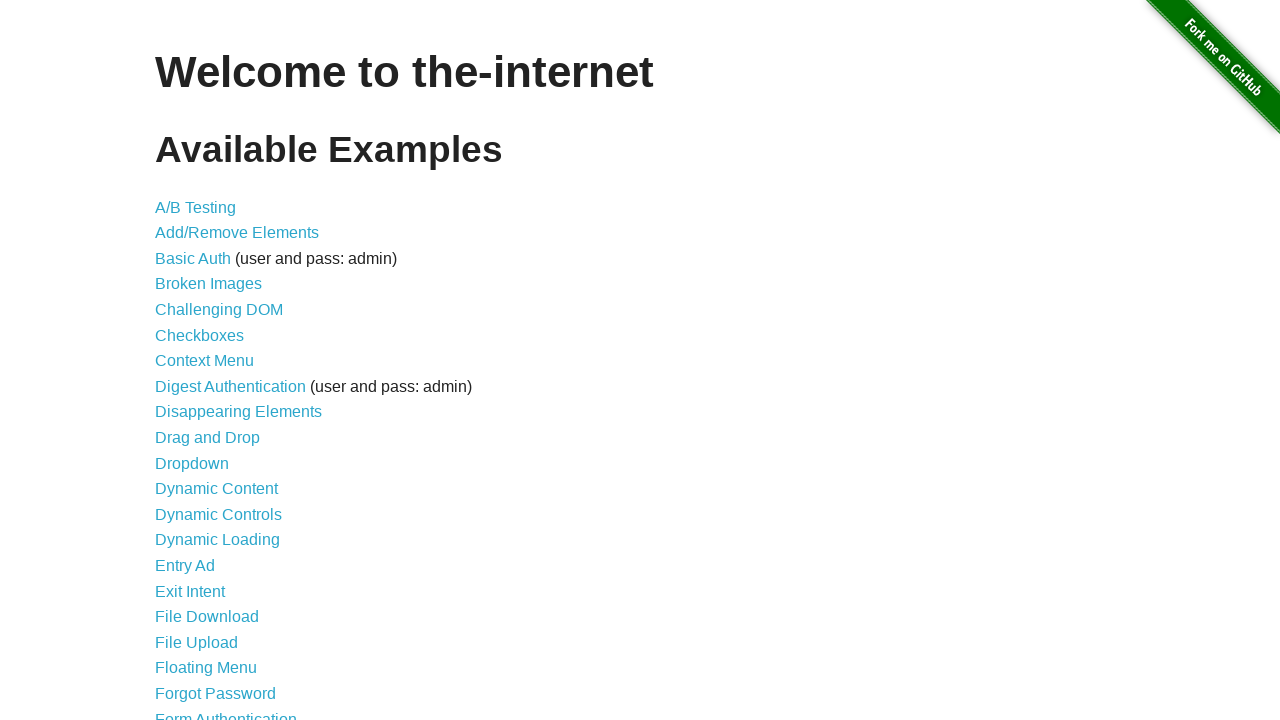

Navigated to the-internet.herokuapp.com homepage
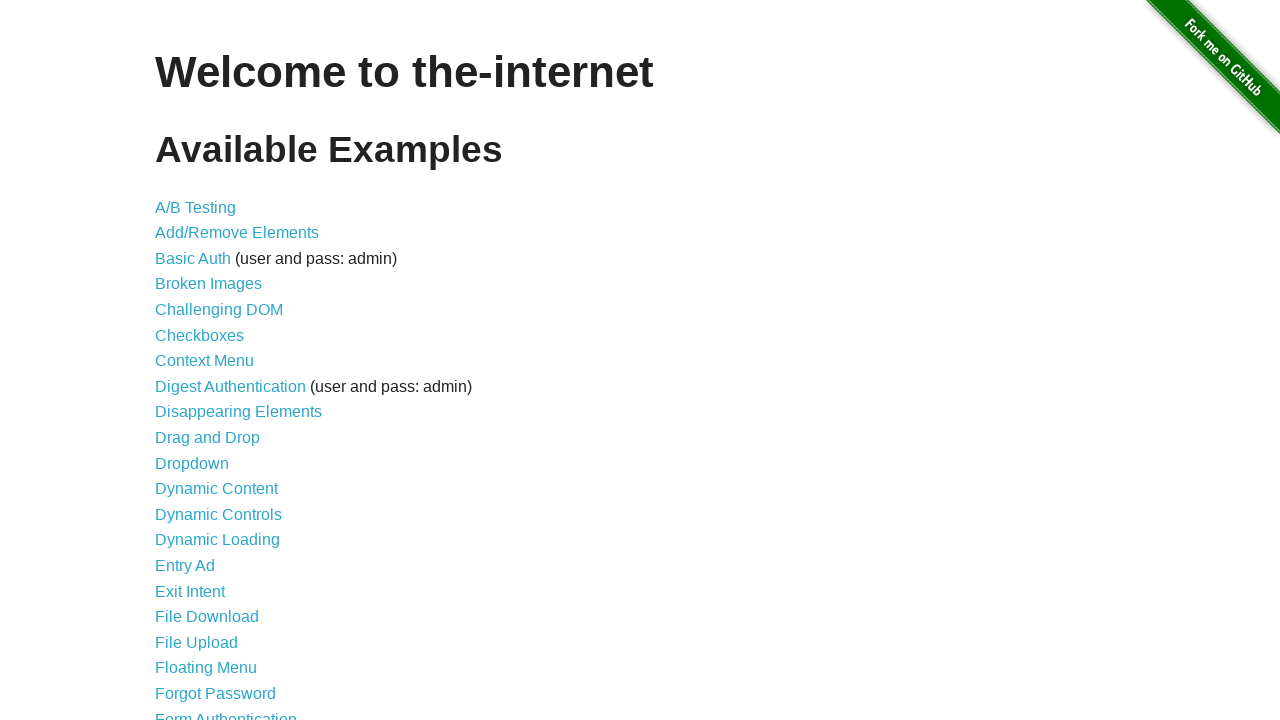

Clicked on Dropdown link at (192, 463) on text='Dropdown'
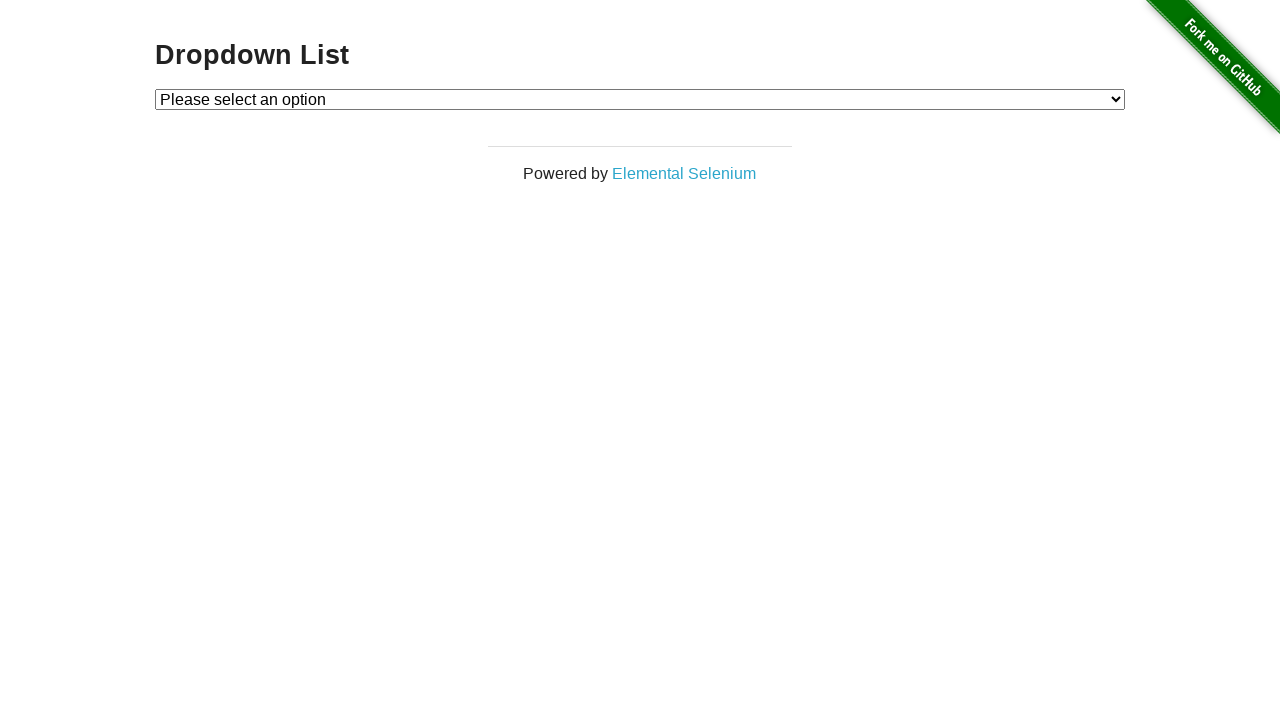

Verified dropdown element is enabled
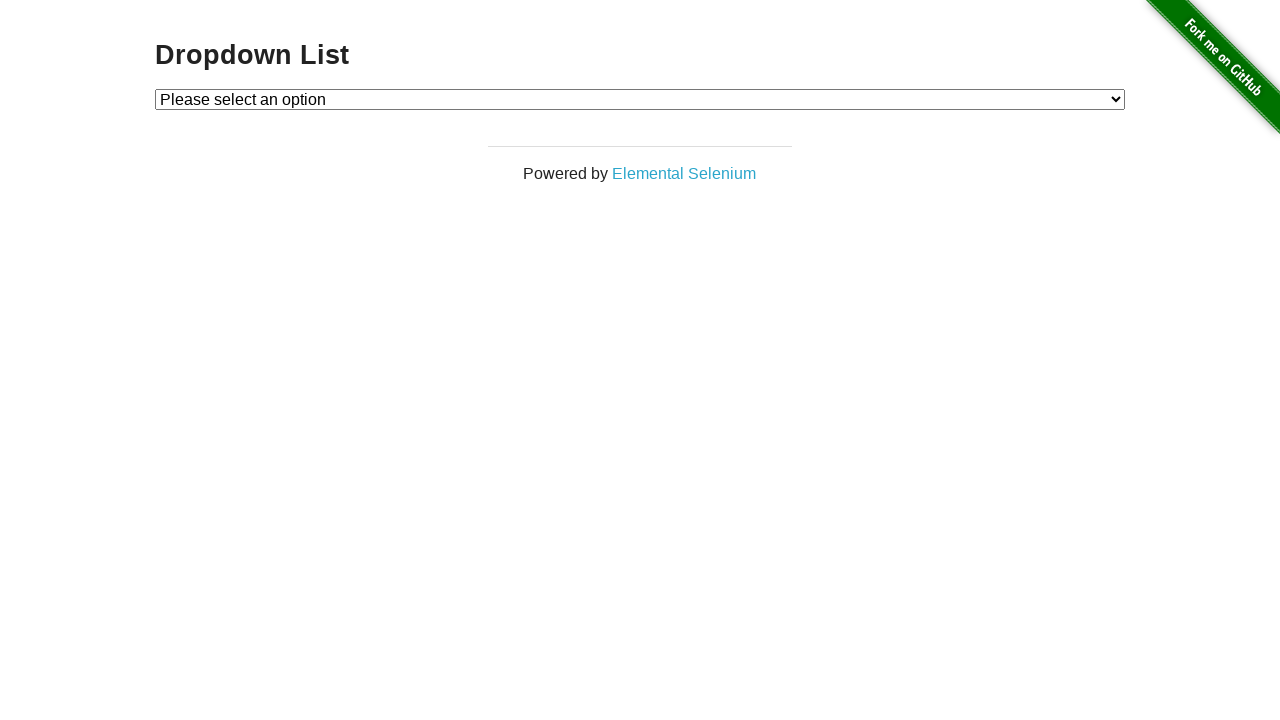

Retrieved dropdown options count: 3
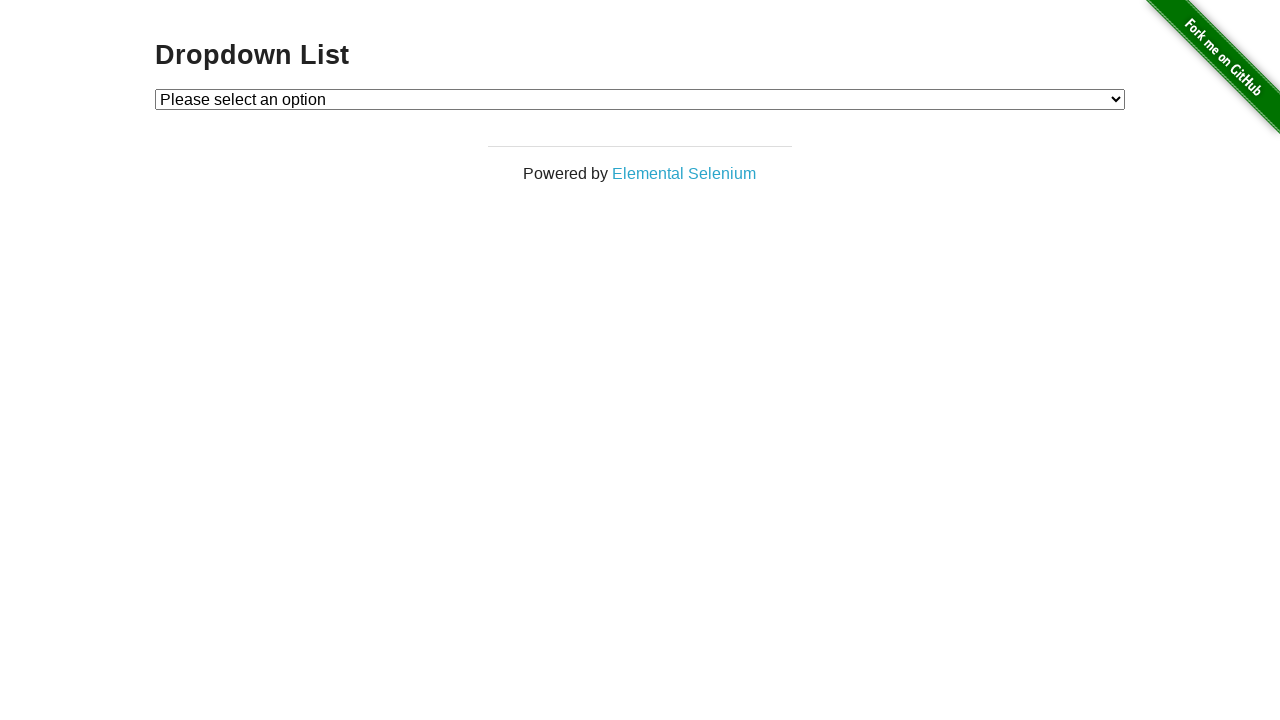

Selected option at index 2 from dropdown on #dropdown
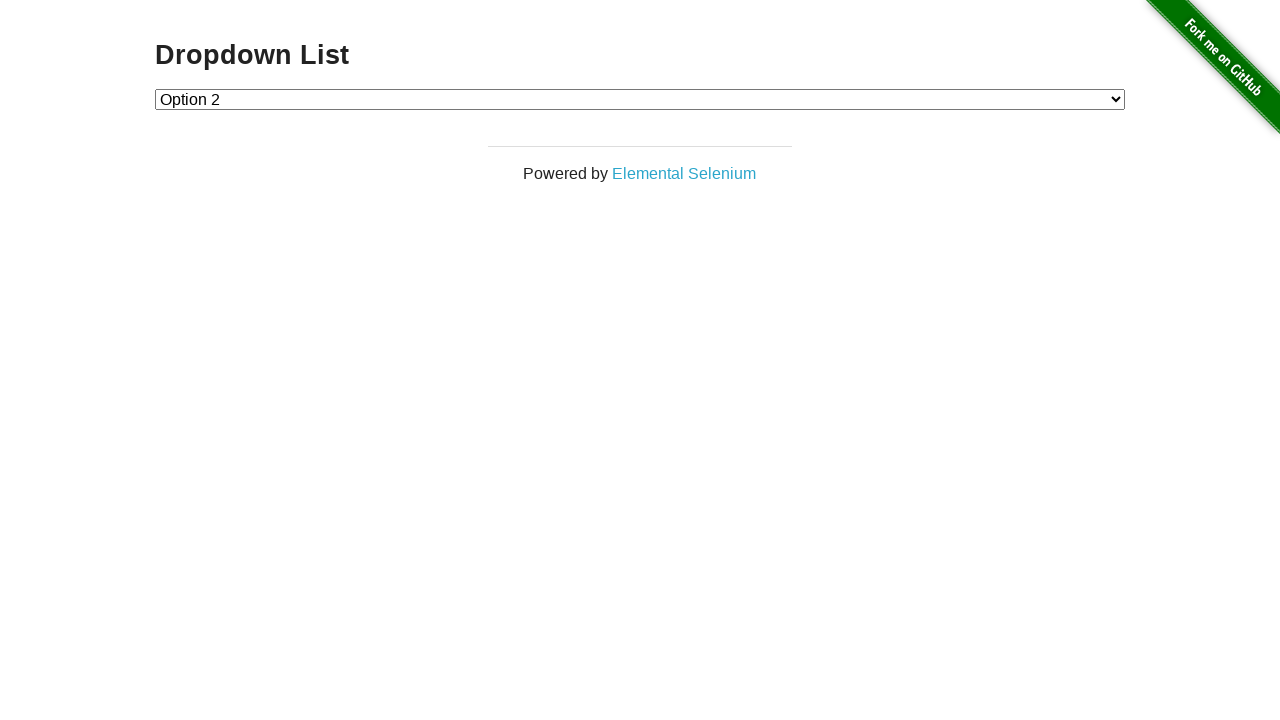

Retrieved selected dropdown value: 2
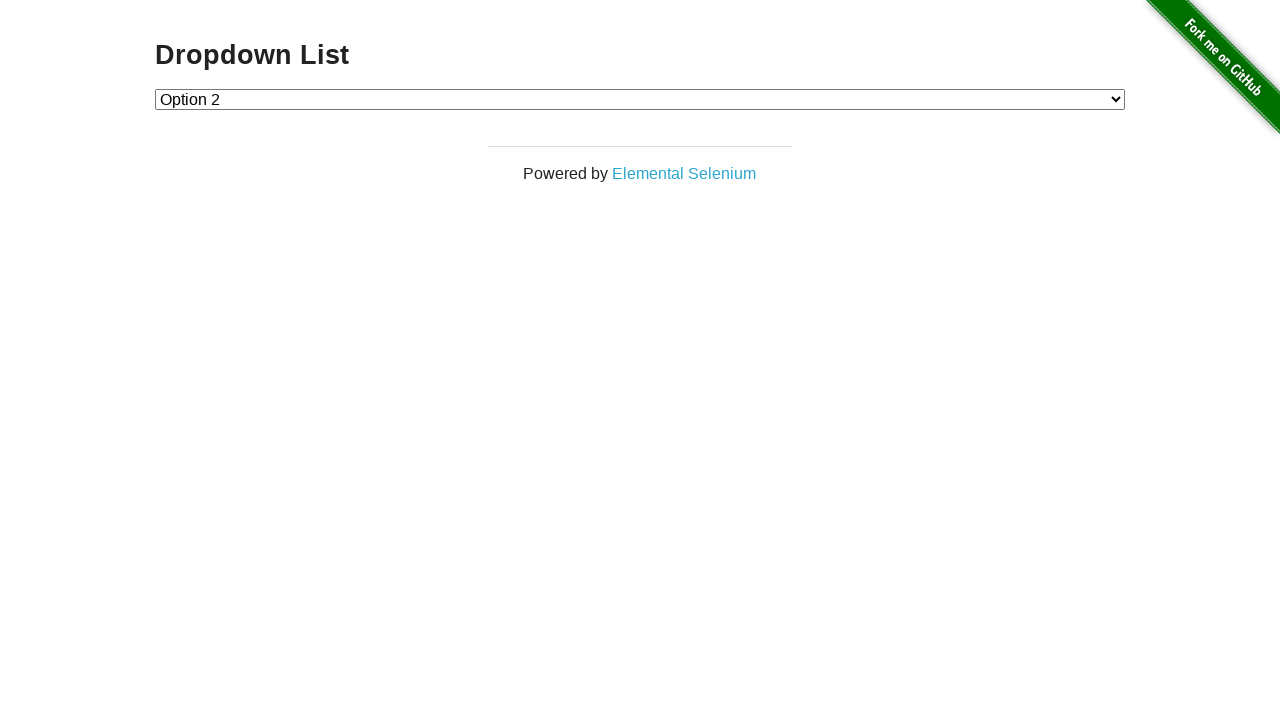

Verified selected option value equals '2'
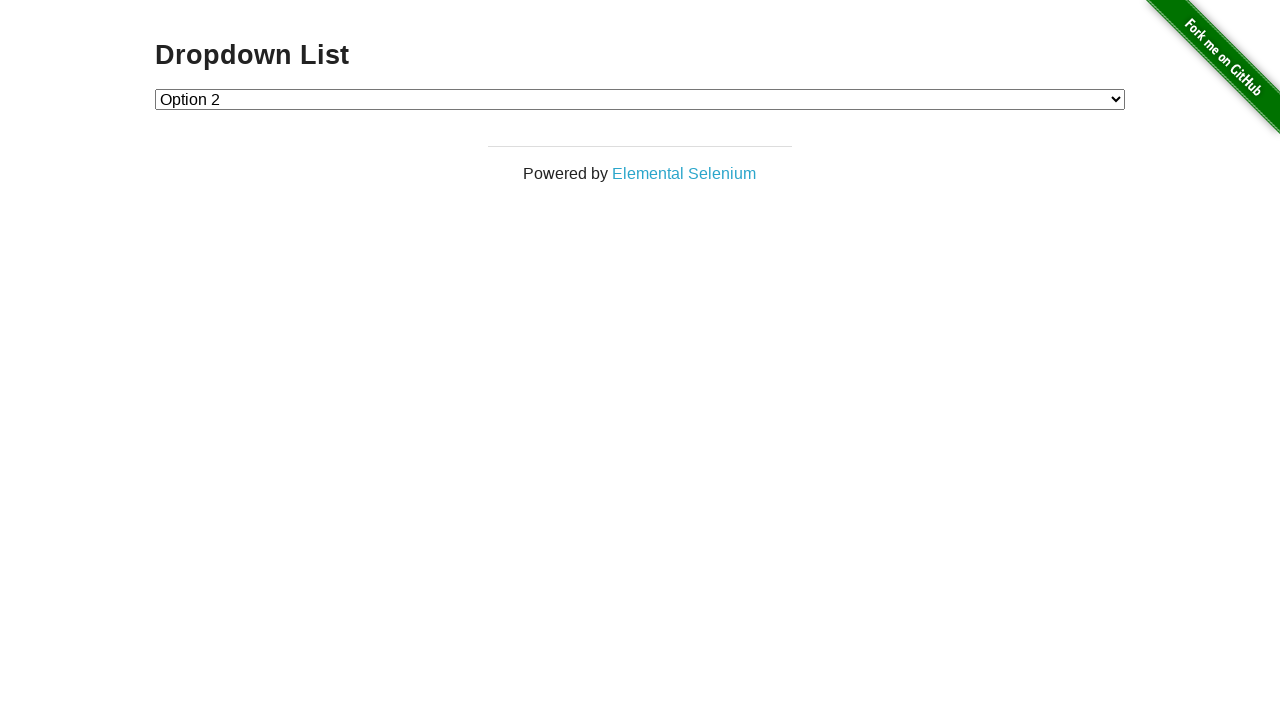

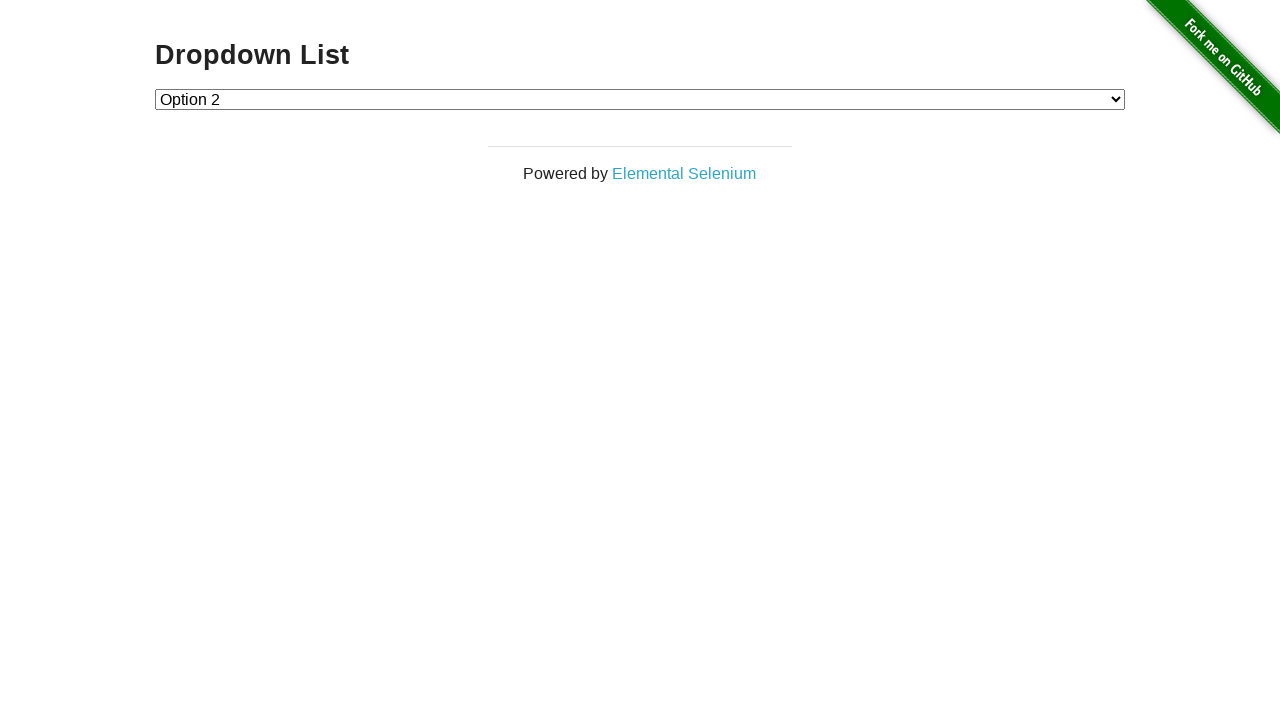